Tests window handle functionality by navigating to W3Schools, switching to an iframe, clicking a button to open a new window, switching to the new window to capture its URL and title, then switching back to the original window.

Starting URL: https://www.w3schools.com/jsref/tryit.asp?filename=tryjsref_win_open

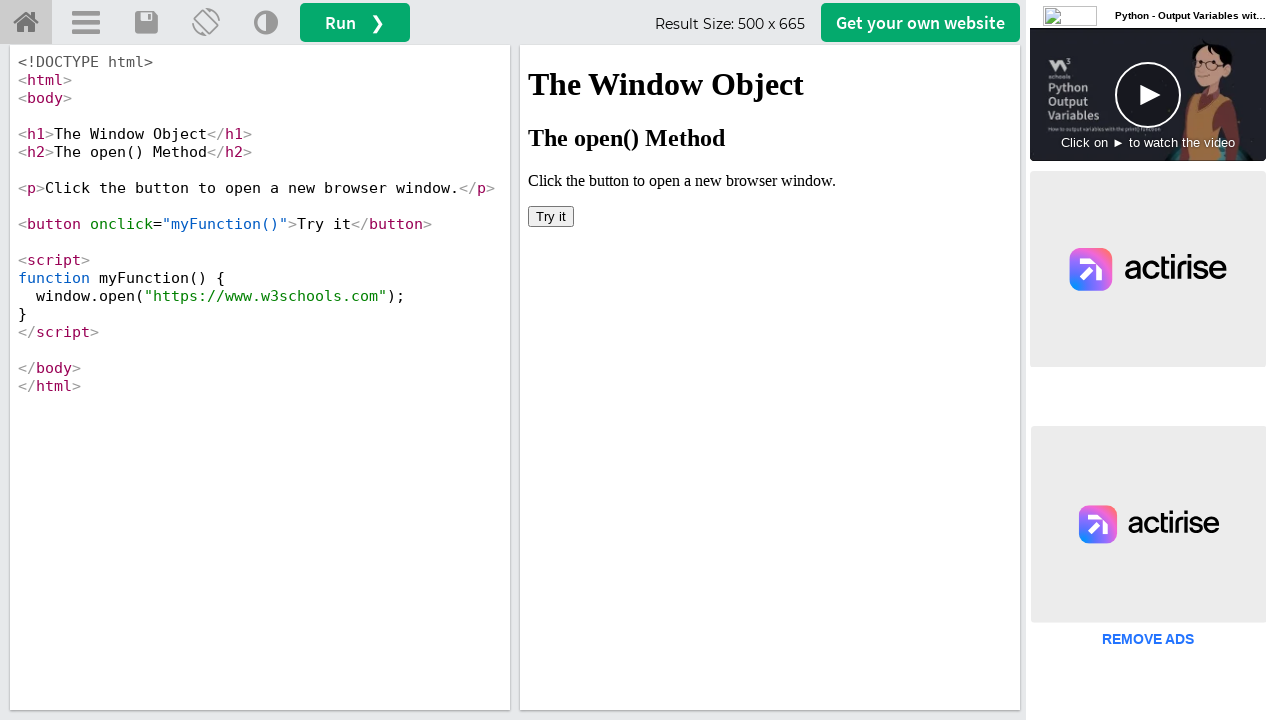

Located iframe with ID 'iframeResult'
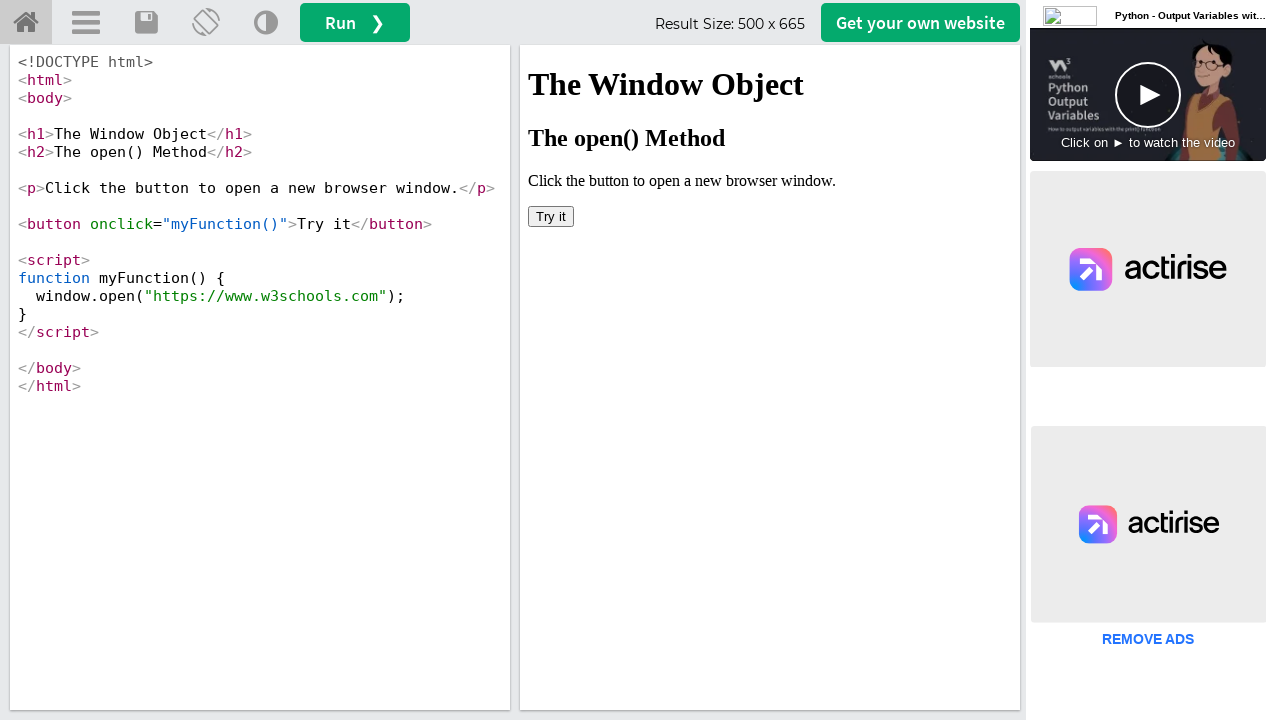

Clicked button inside iframe to open new window at (551, 216) on #iframeResult >> internal:control=enter-frame >> button
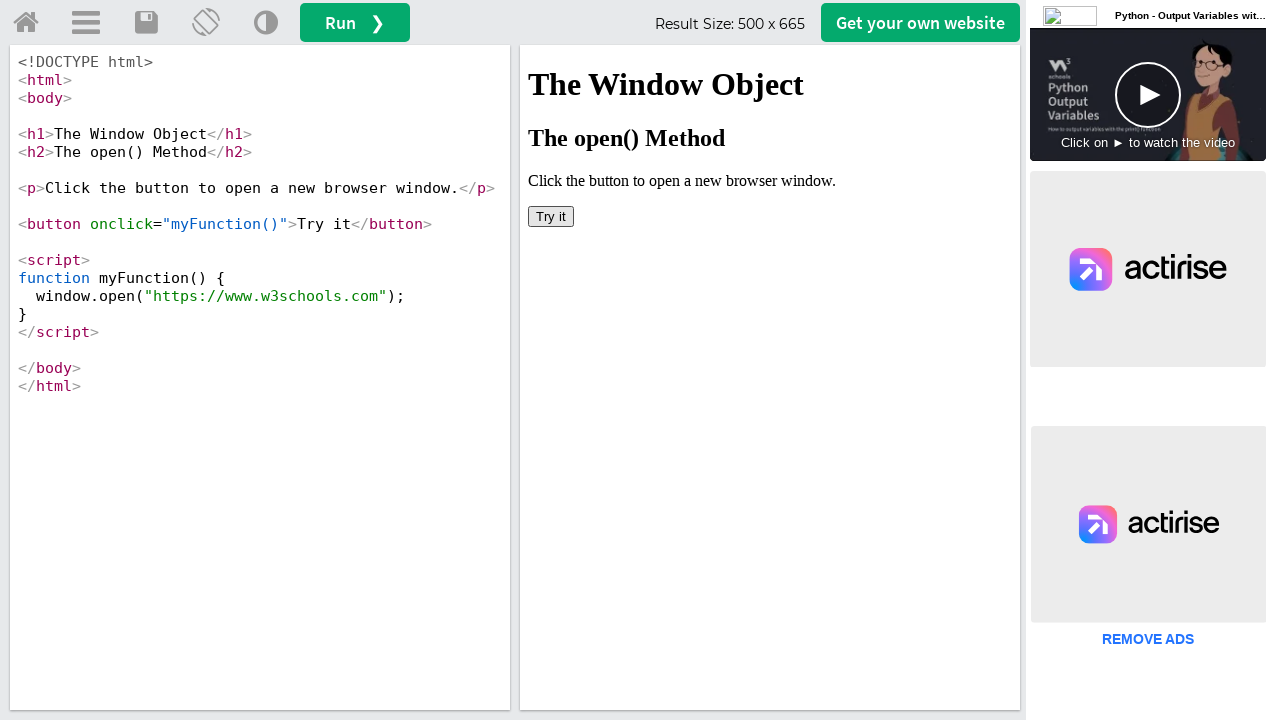

Captured new popup window handle
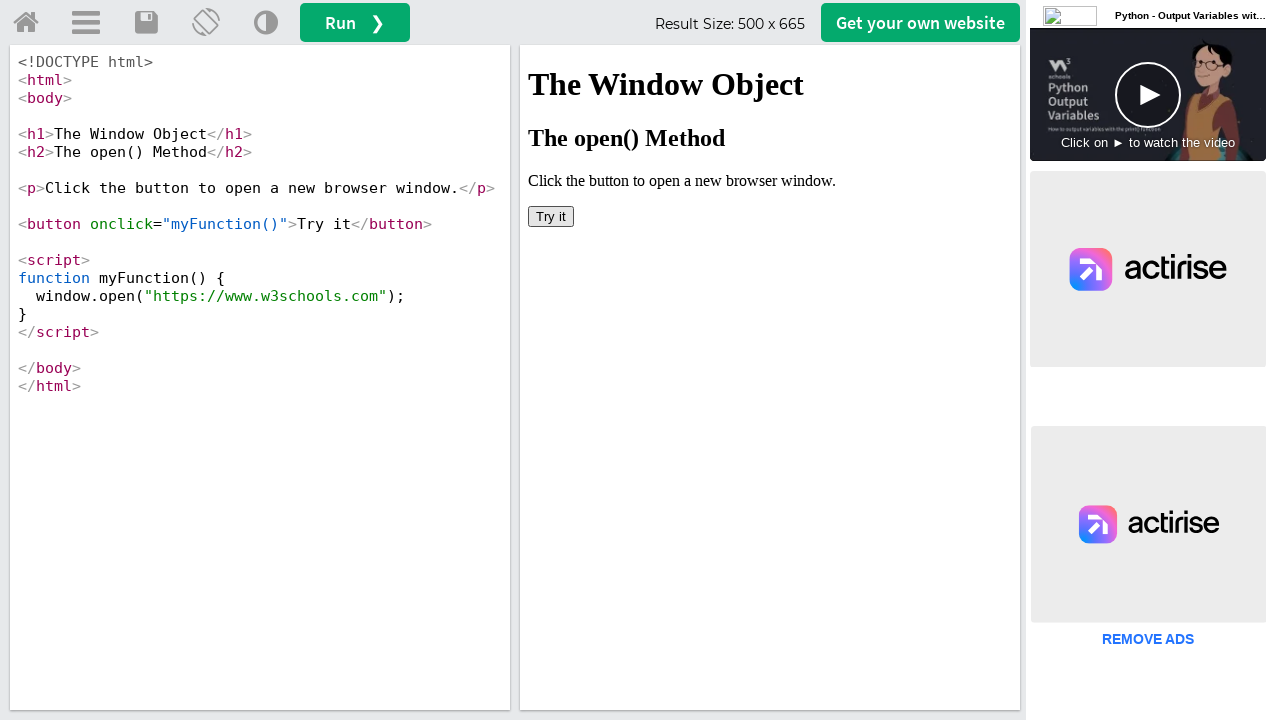

New window finished loading
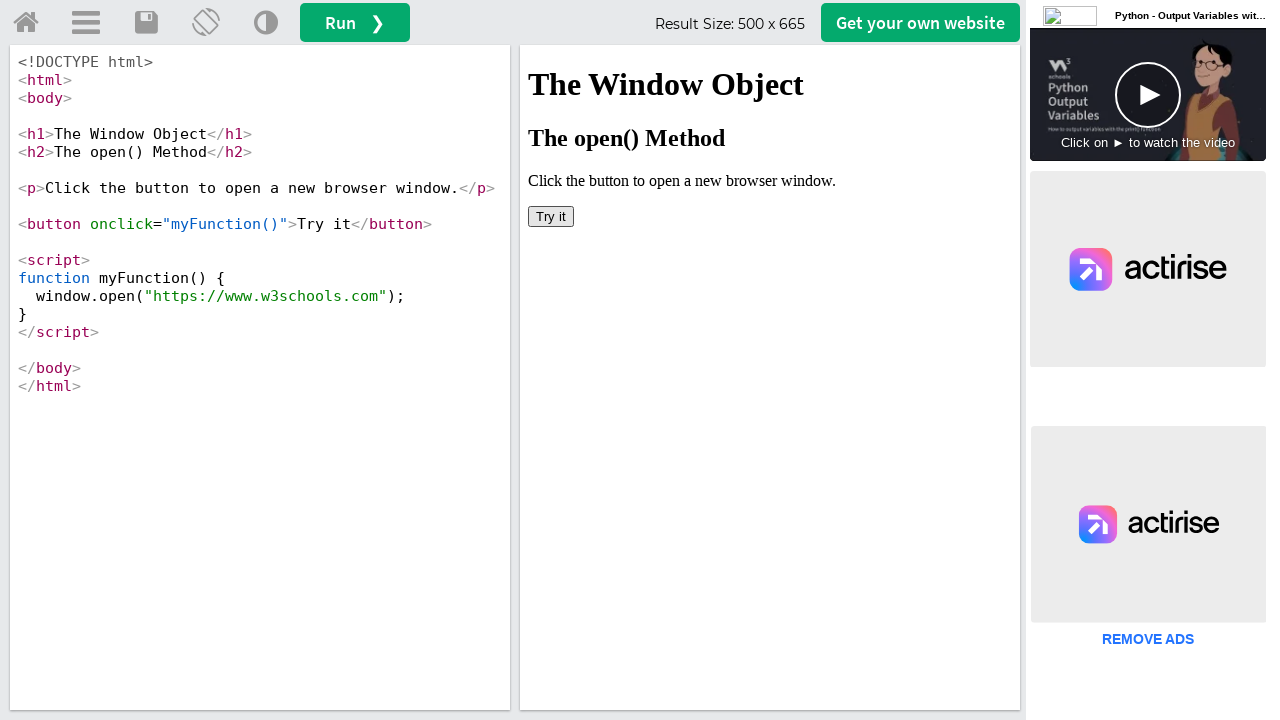

Retrieved new window URL: https://www.w3schools.com/ and title: W3Schools Online Web Tutorials
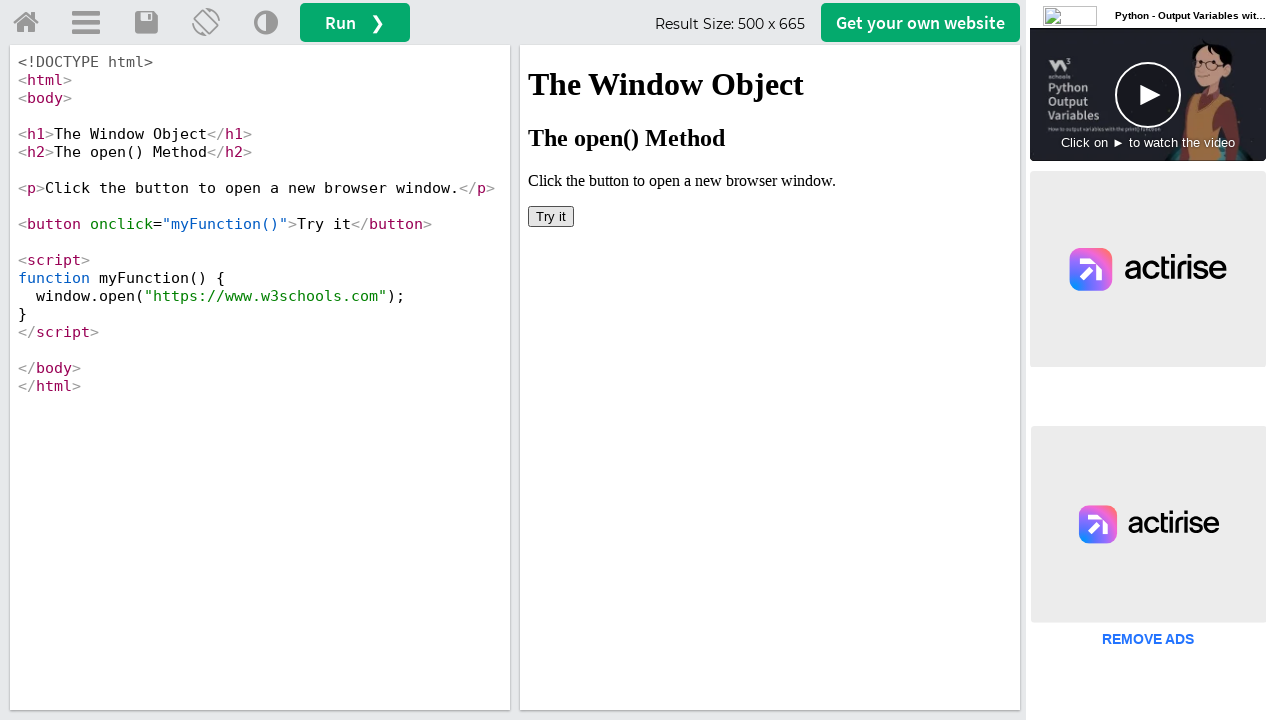

Closed the new popup window
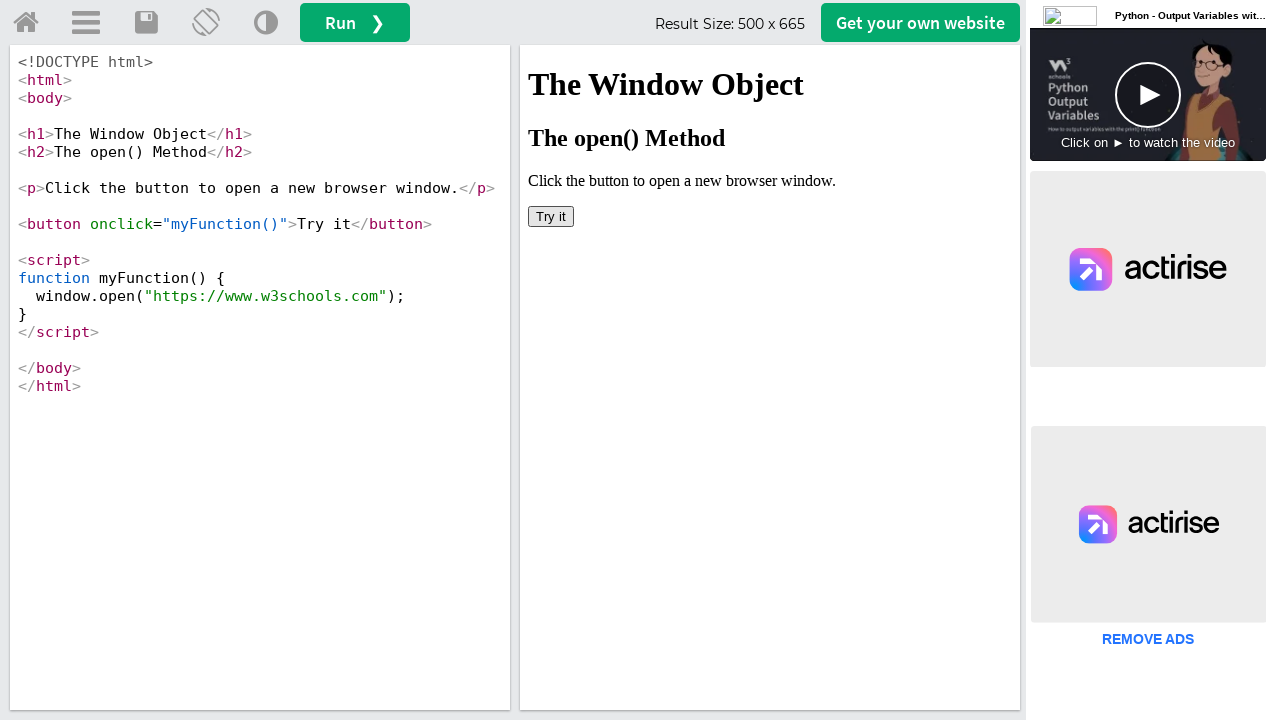

Returned focus to original window
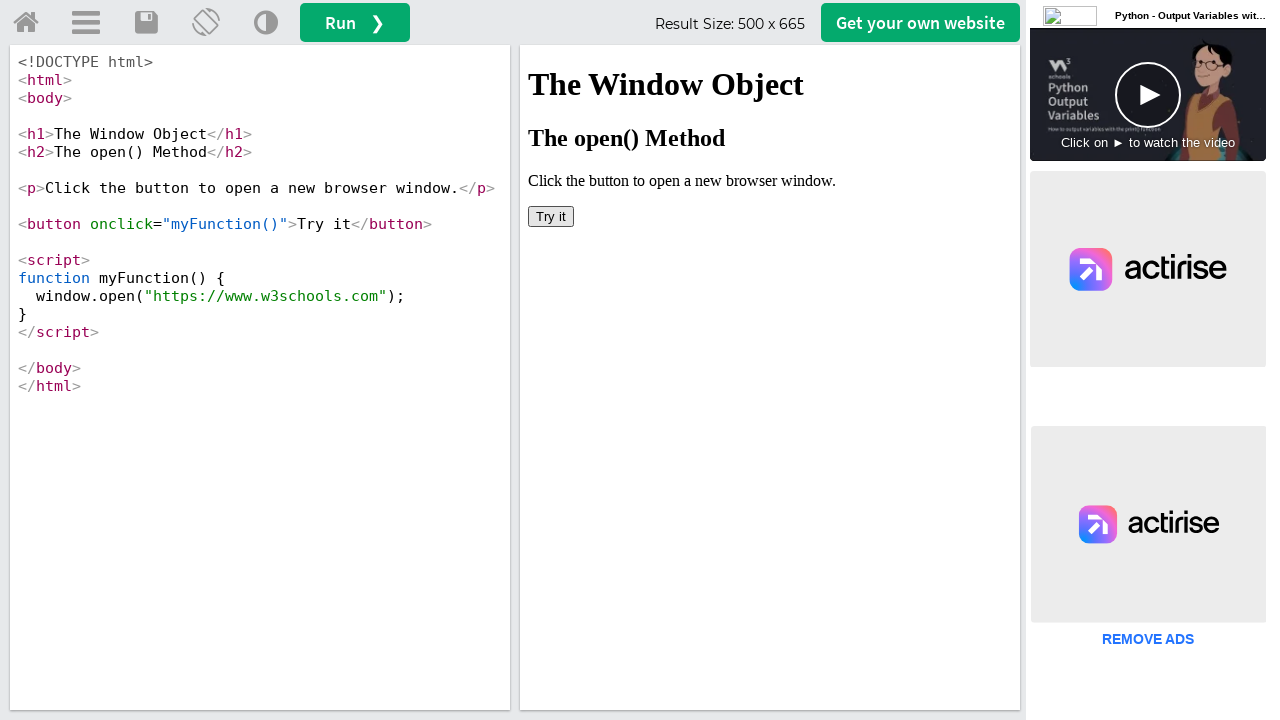

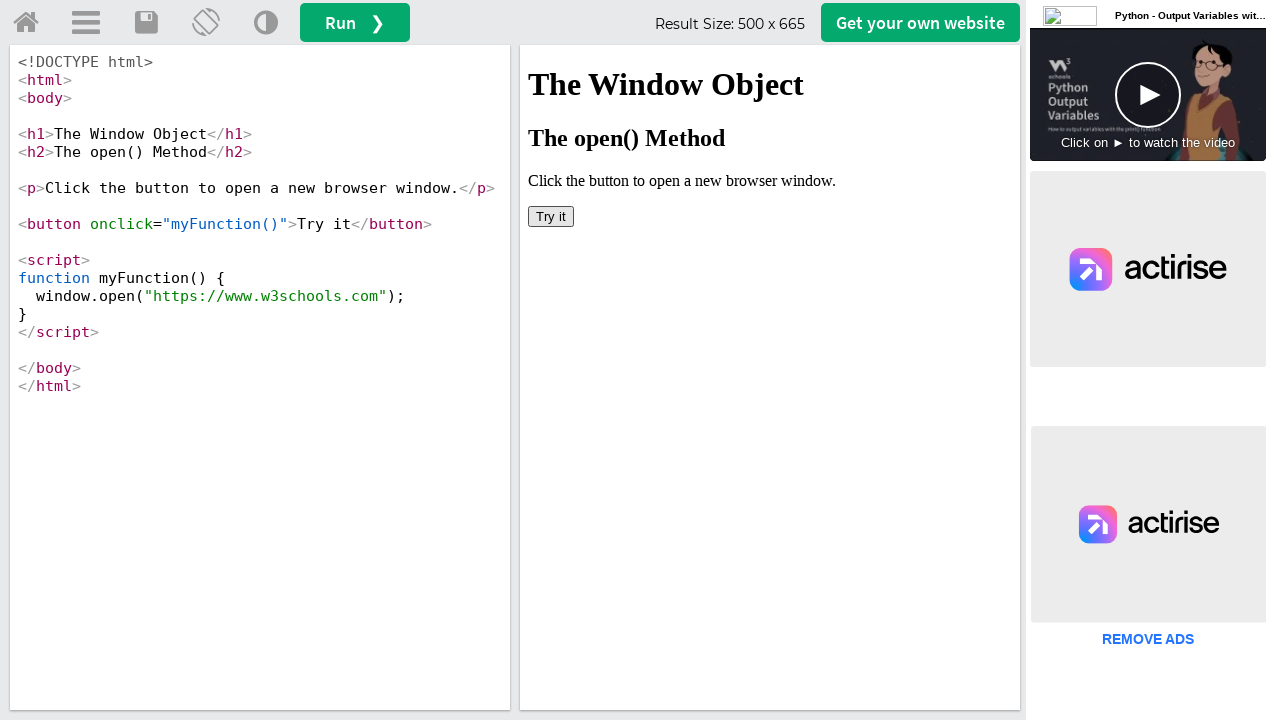